Tests a practice form submission by filling in name, email, password, selecting gender from dropdown, choosing a radio button, entering birthday, and submitting the form

Starting URL: https://rahulshettyacademy.com/angularpractice/

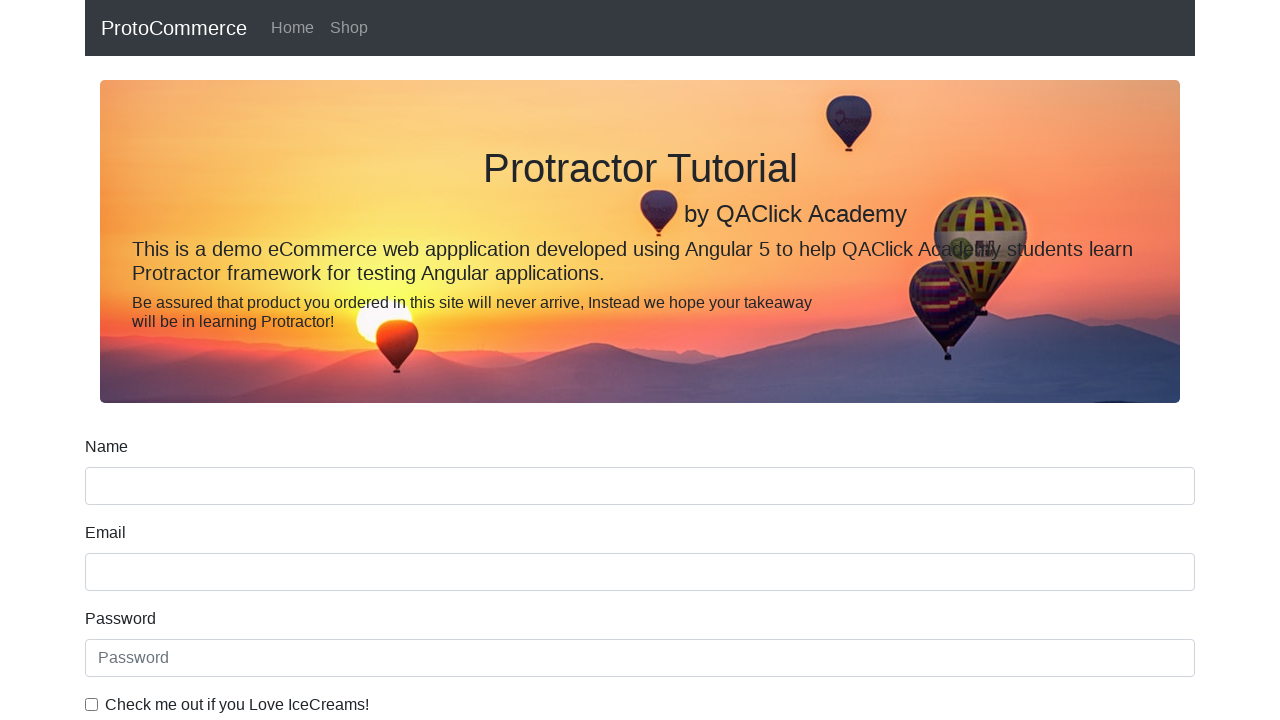

Filled name field with 'Marwan zakaria' on input[name='name']
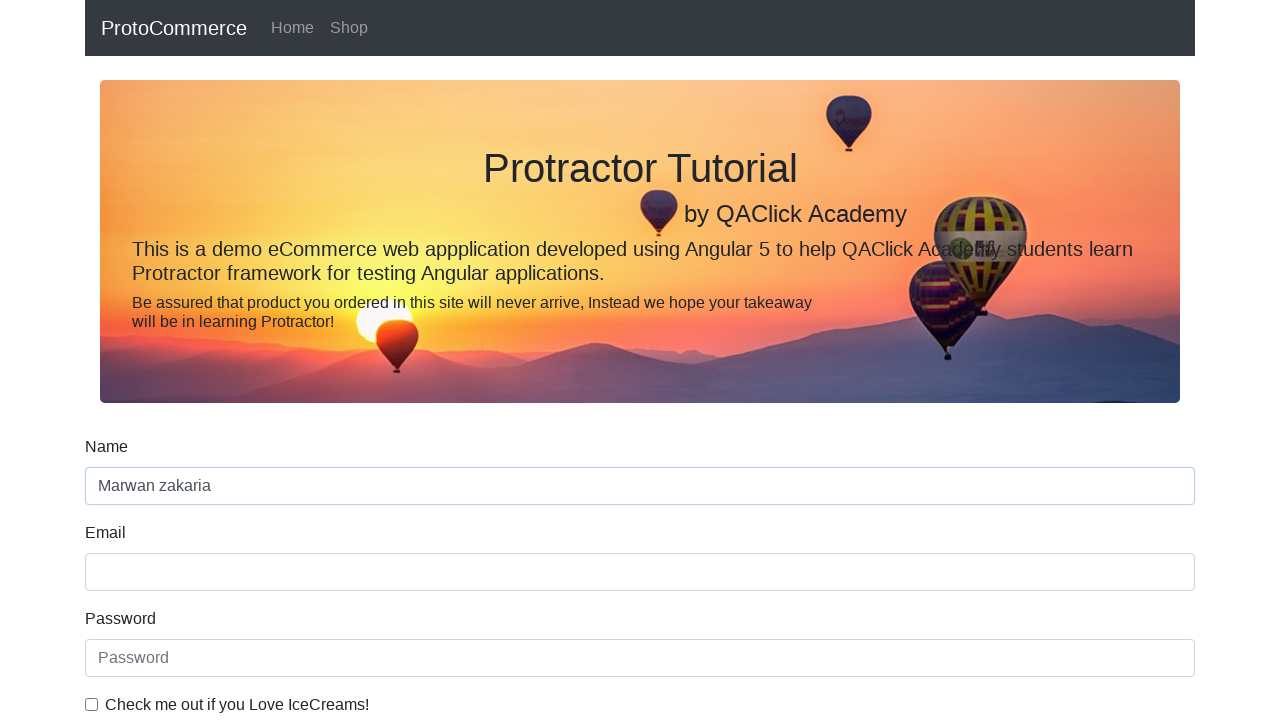

Filled email field with 'marwansameh@gmail.com' on input[name='email']
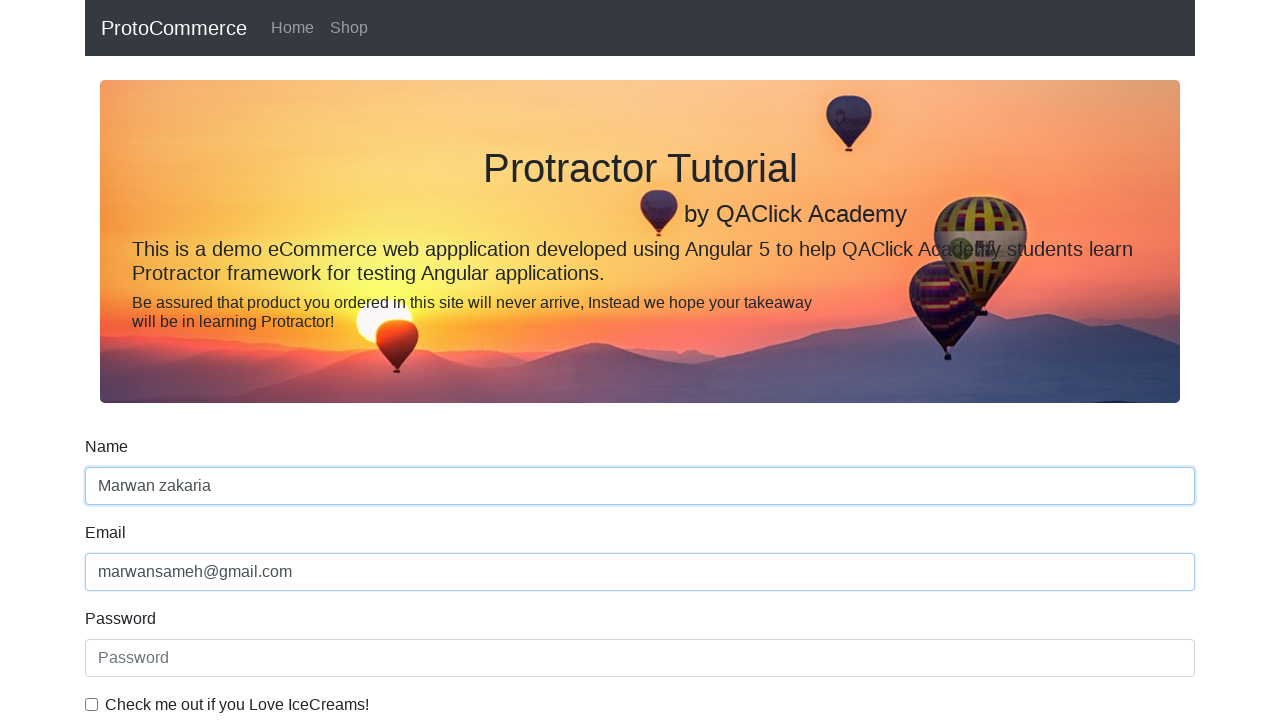

Filled password field on #exampleInputPassword1
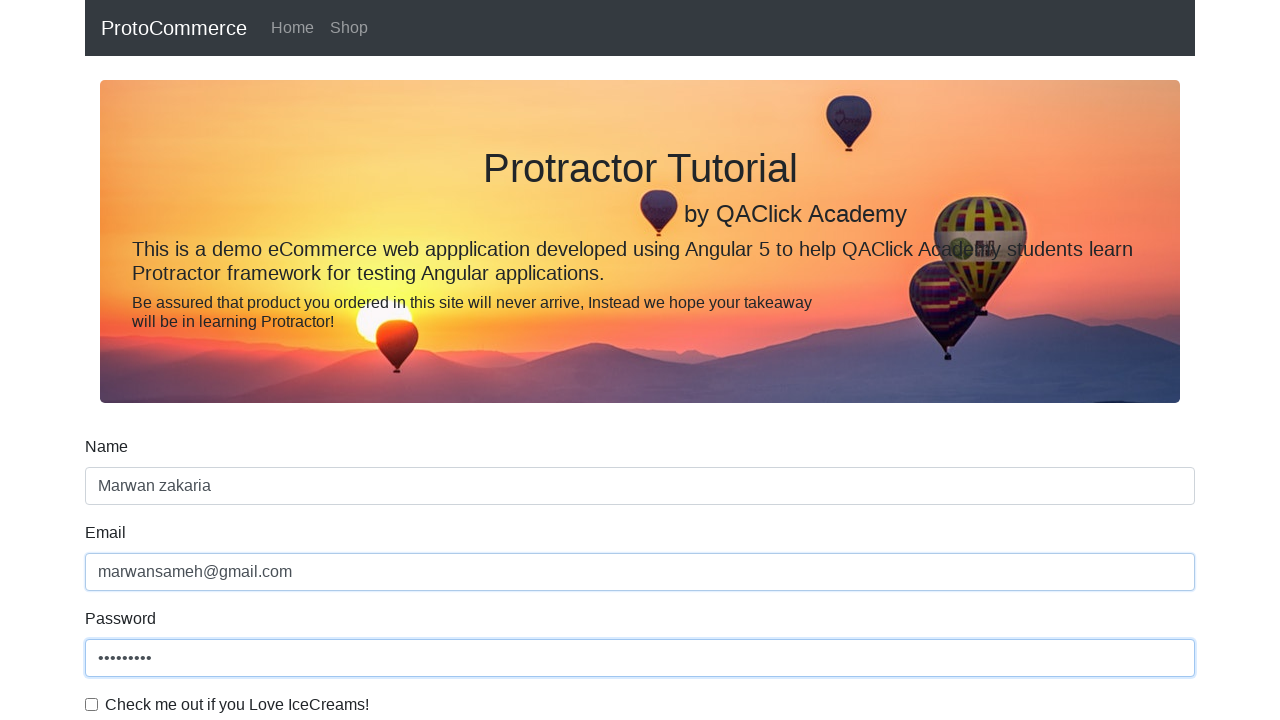

Clicked checkbox at (92, 704) on #exampleCheck1
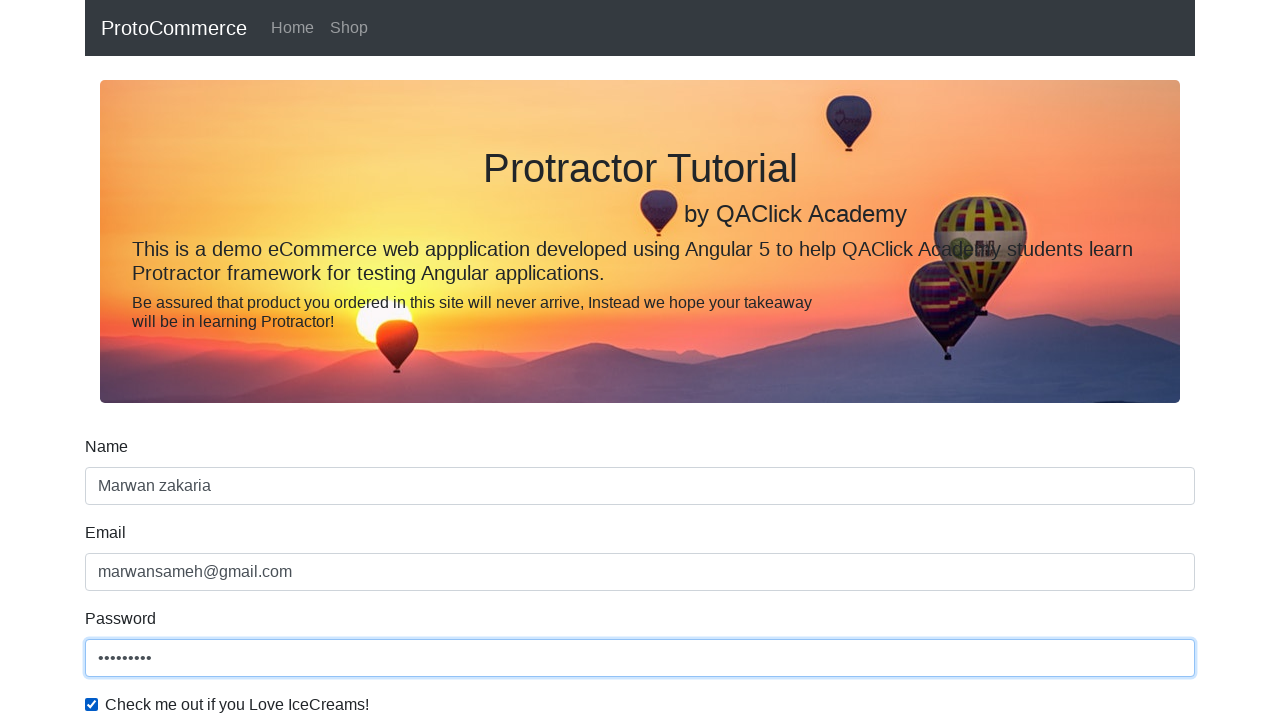

Selected 'Male' from gender dropdown on #exampleFormControlSelect1
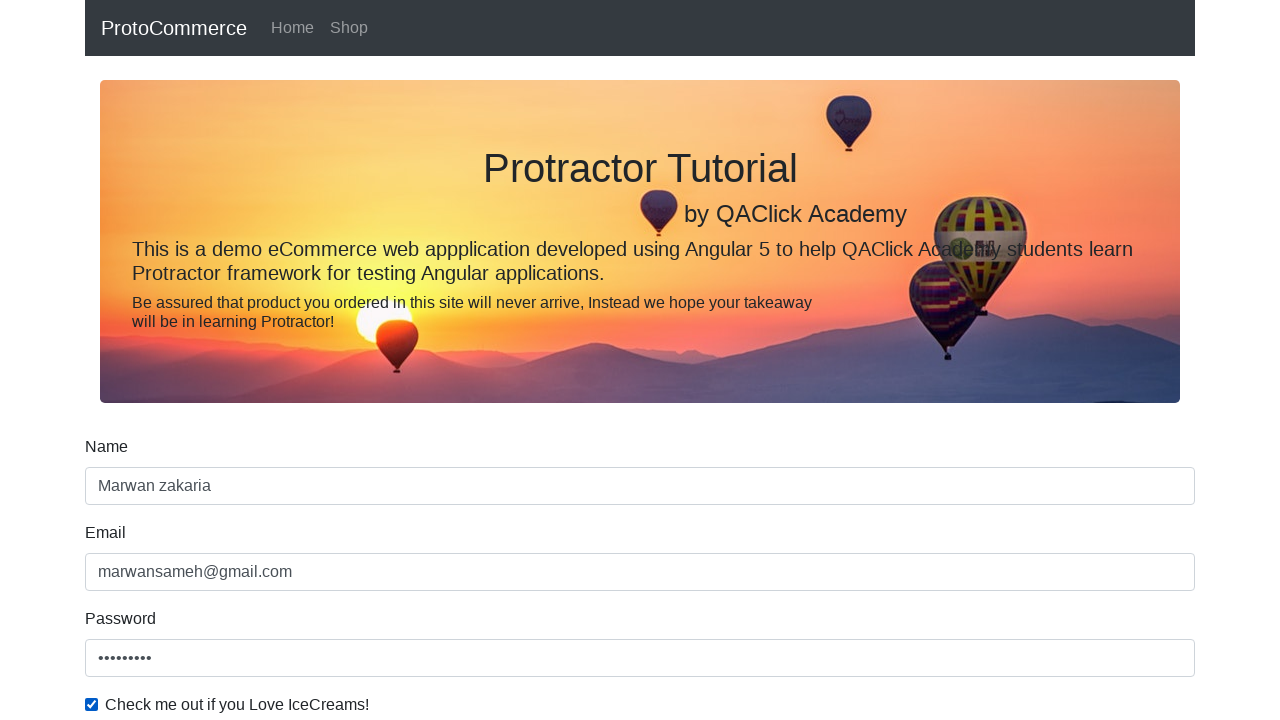

Clicked student radio button at (238, 360) on #inlineRadio1
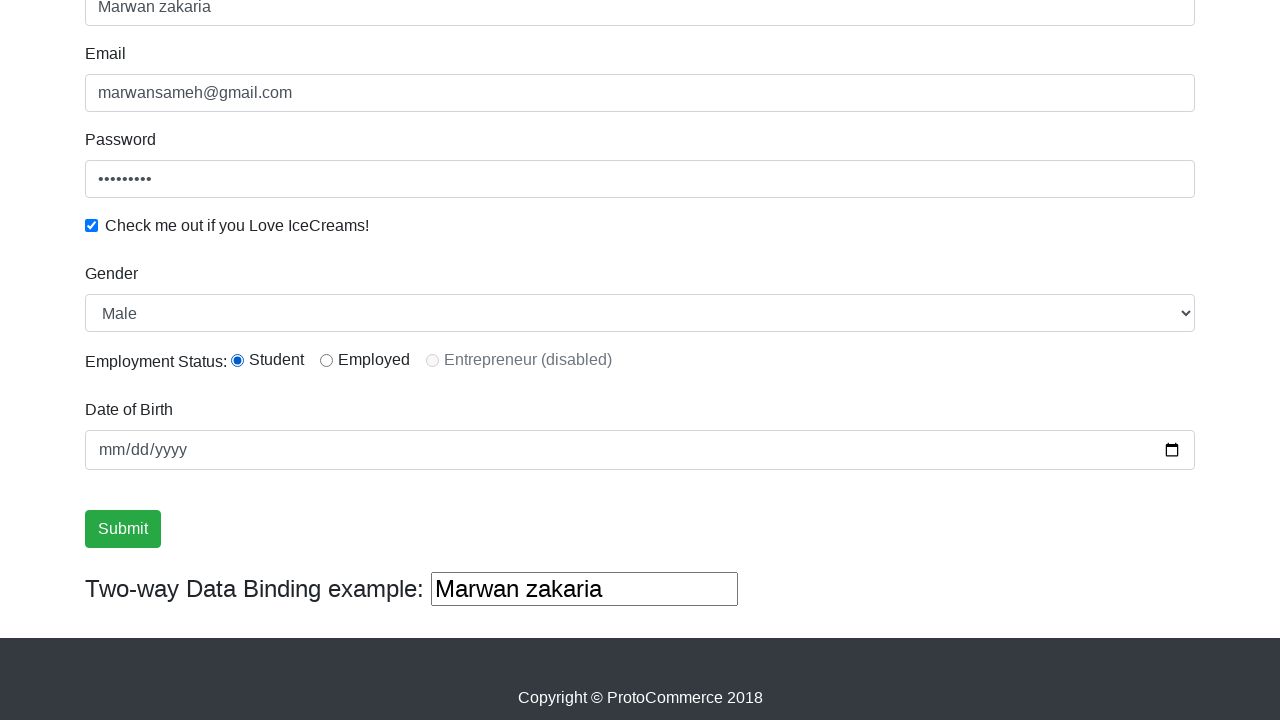

Filled birthday field with '1996-09-23' on input[name='bday']
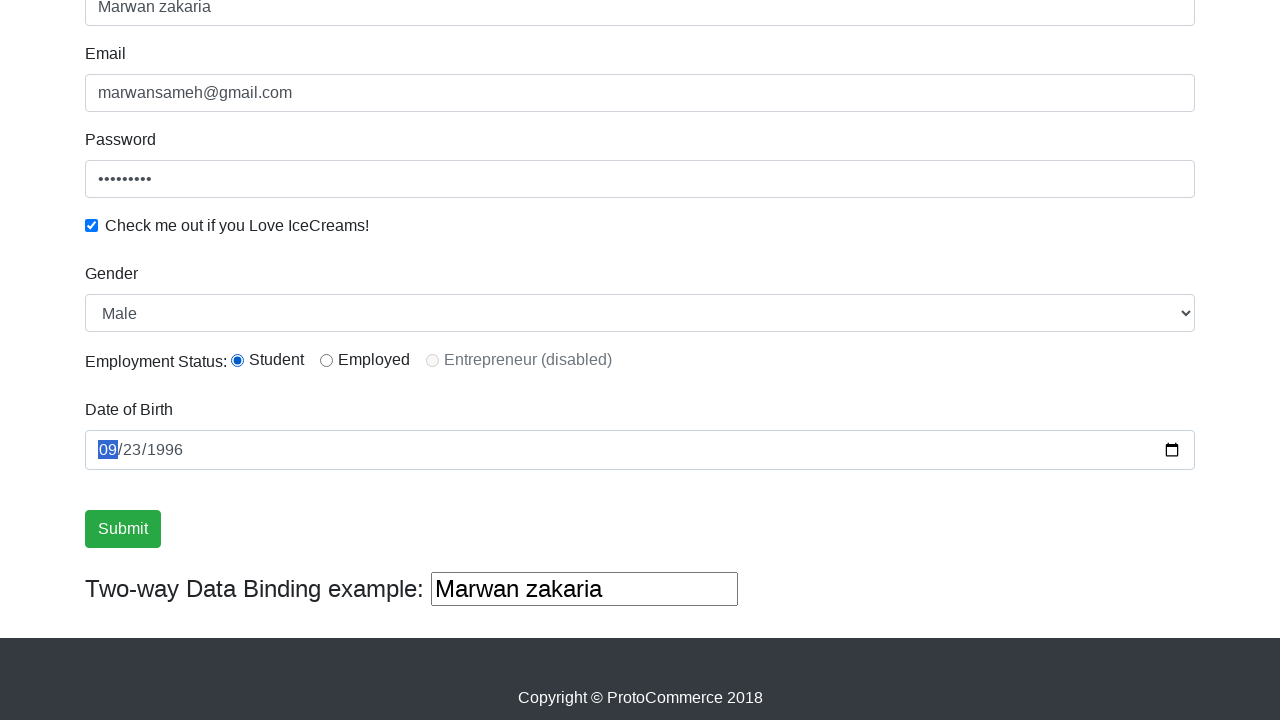

Clicked submit button to submit form at (123, 529) on input[type='submit']
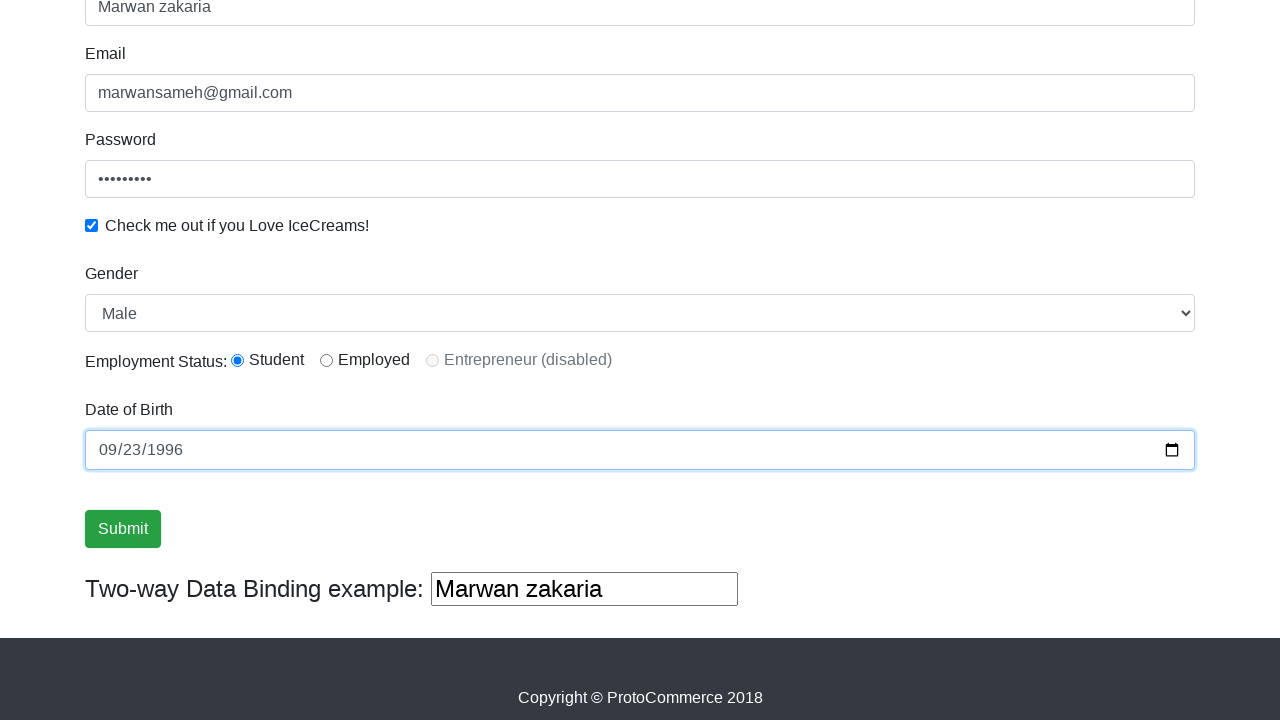

Success message appeared after form submission
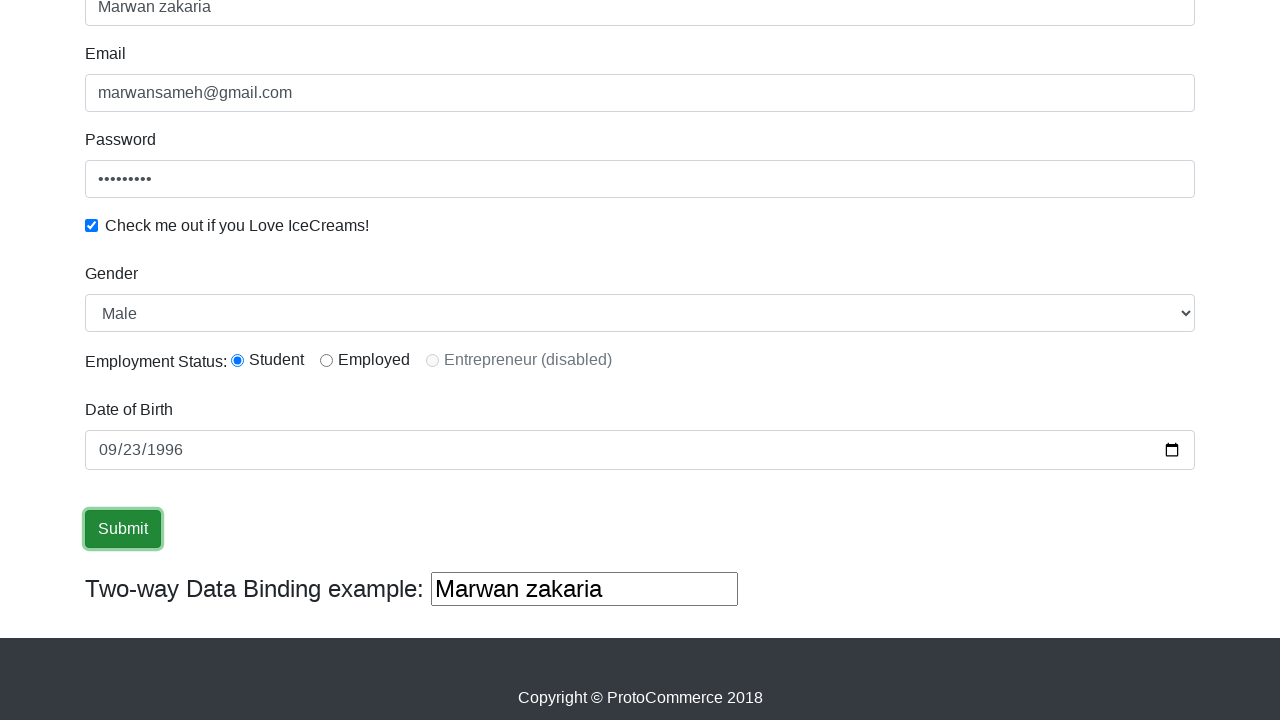

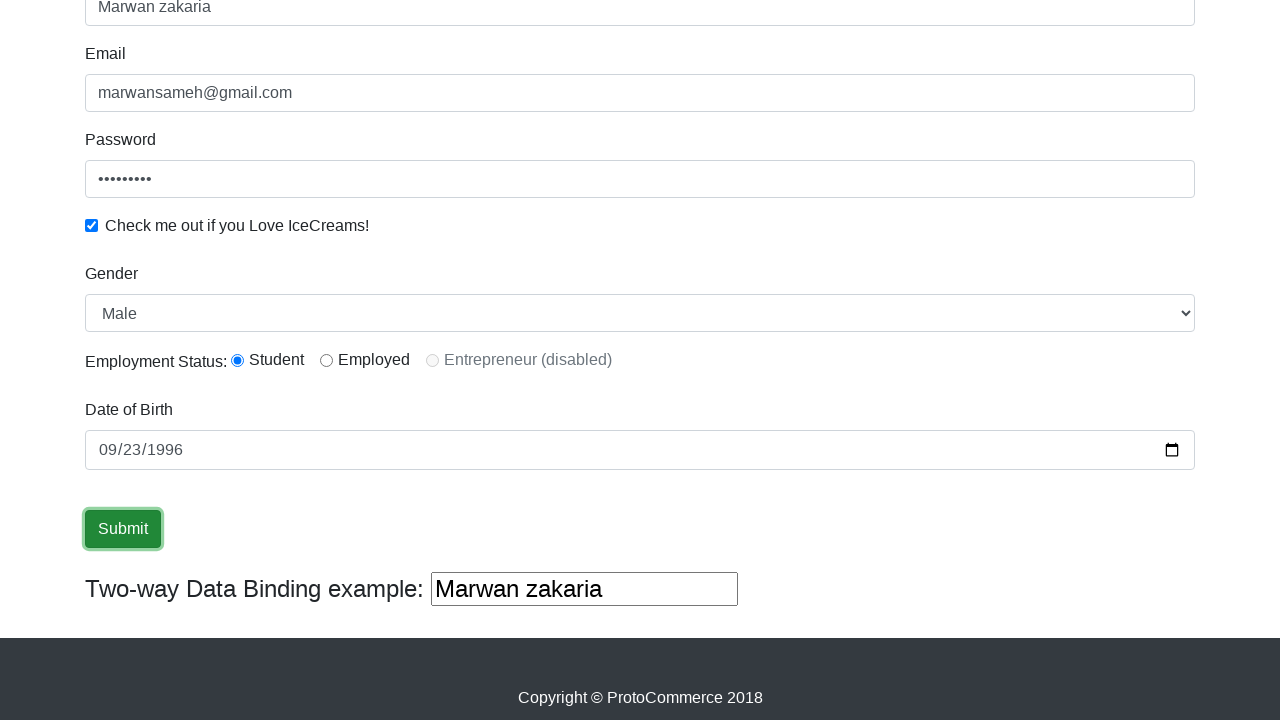